Tests custom dropdown selection on jQuery UI demo page by selecting different number options and verifying the selected values

Starting URL: http://jqueryui.com/resources/demos/selectmenu/default.html

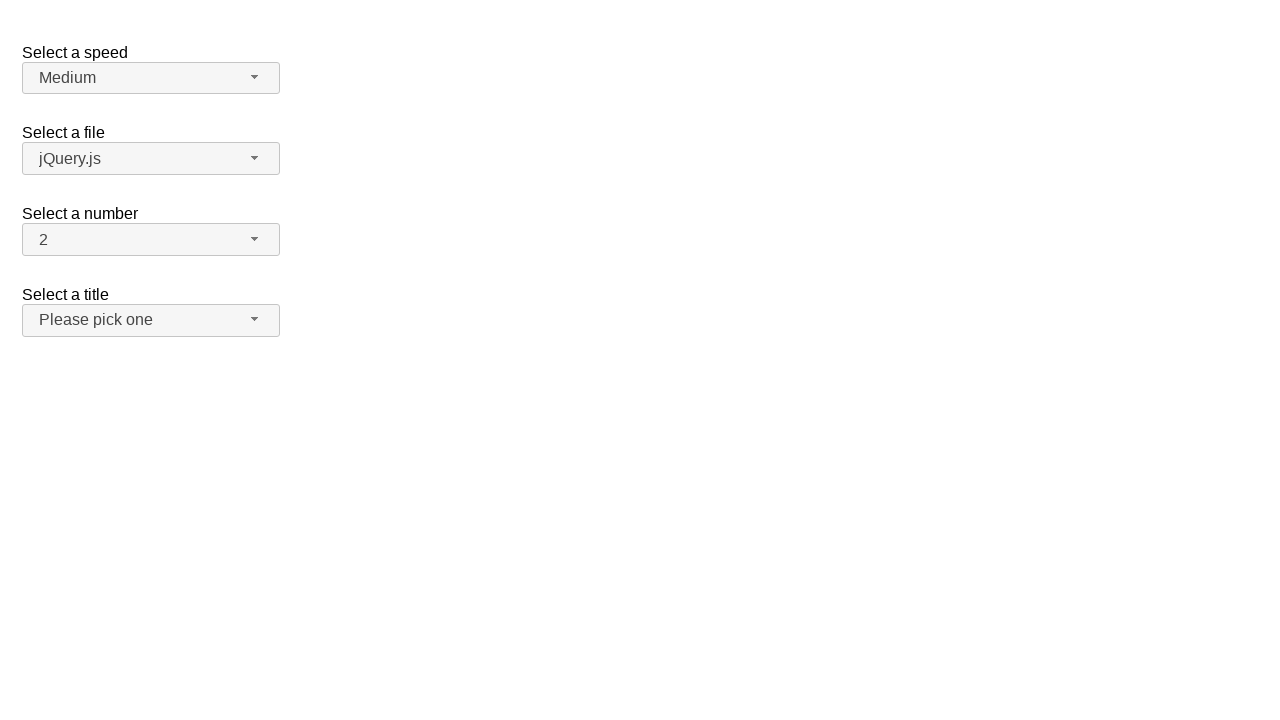

Clicked the number dropdown to open the menu at (255, 239) on xpath=//span[@id='number-button']/span[contains(@class,'ui-selectmenu-icon')]
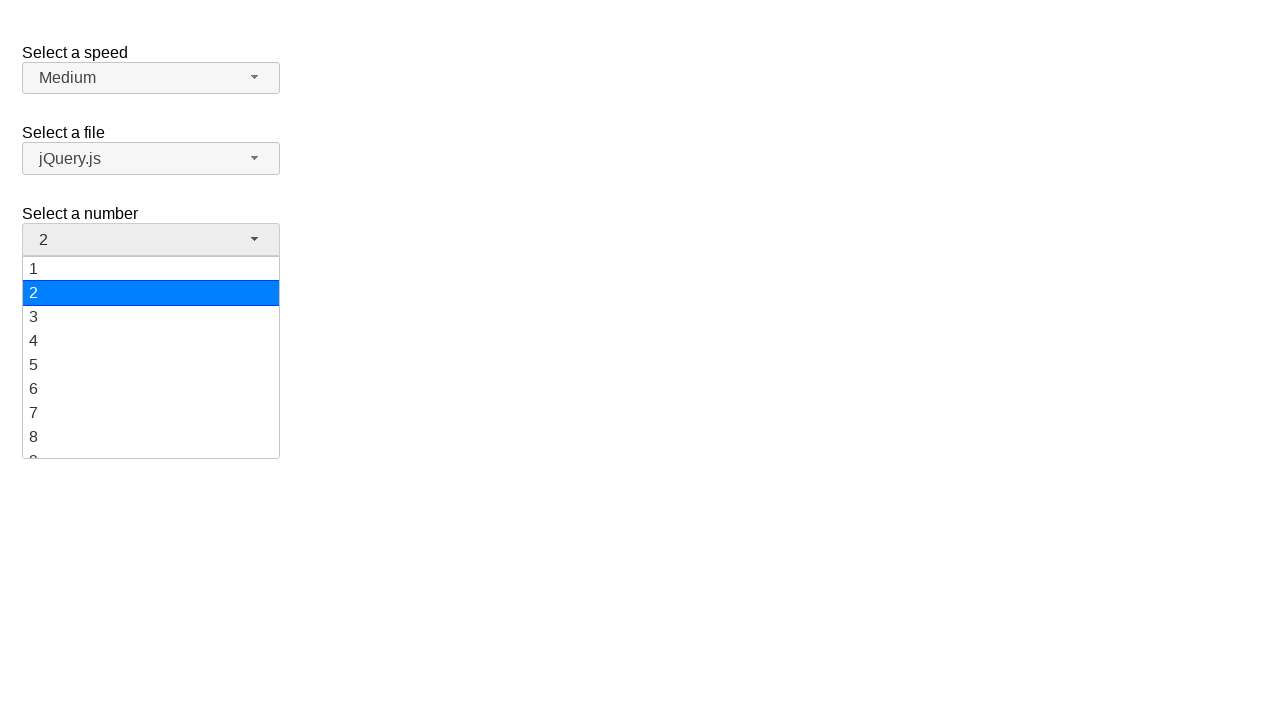

Number dropdown menu loaded
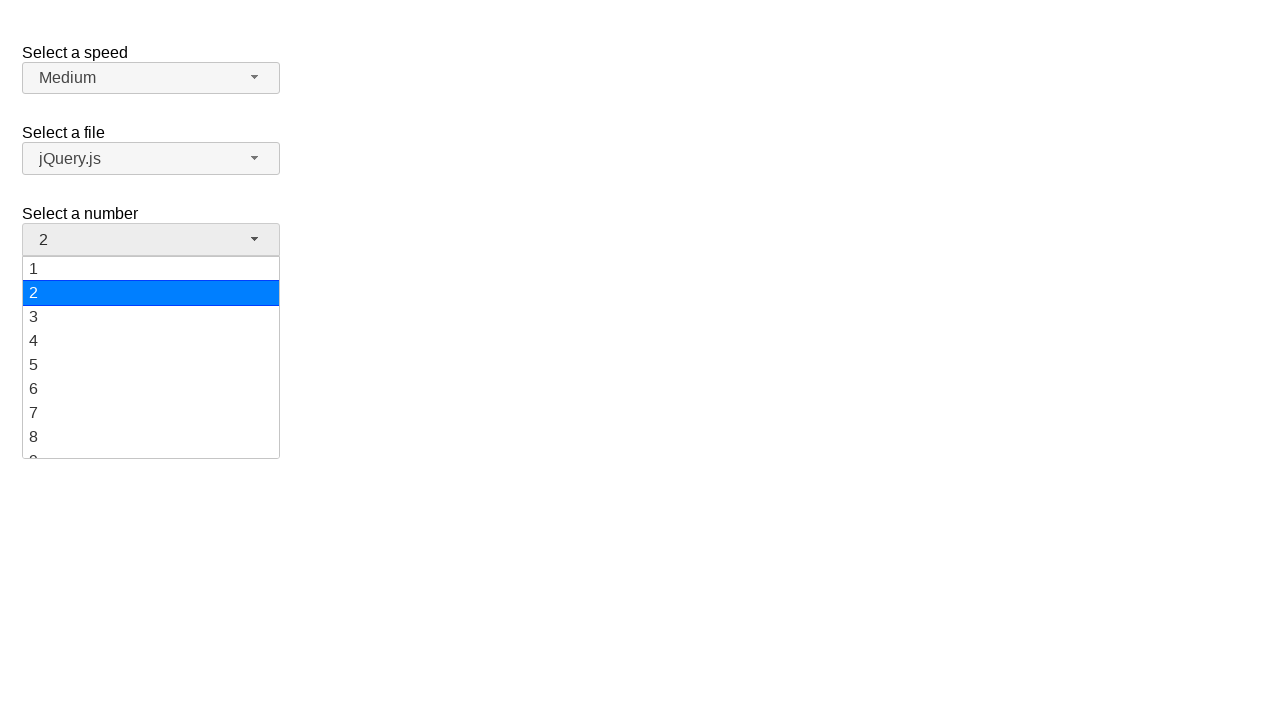

Selected option '5' from the dropdown at (151, 365) on xpath=//ul[@id='number-menu']//div[text()='5']
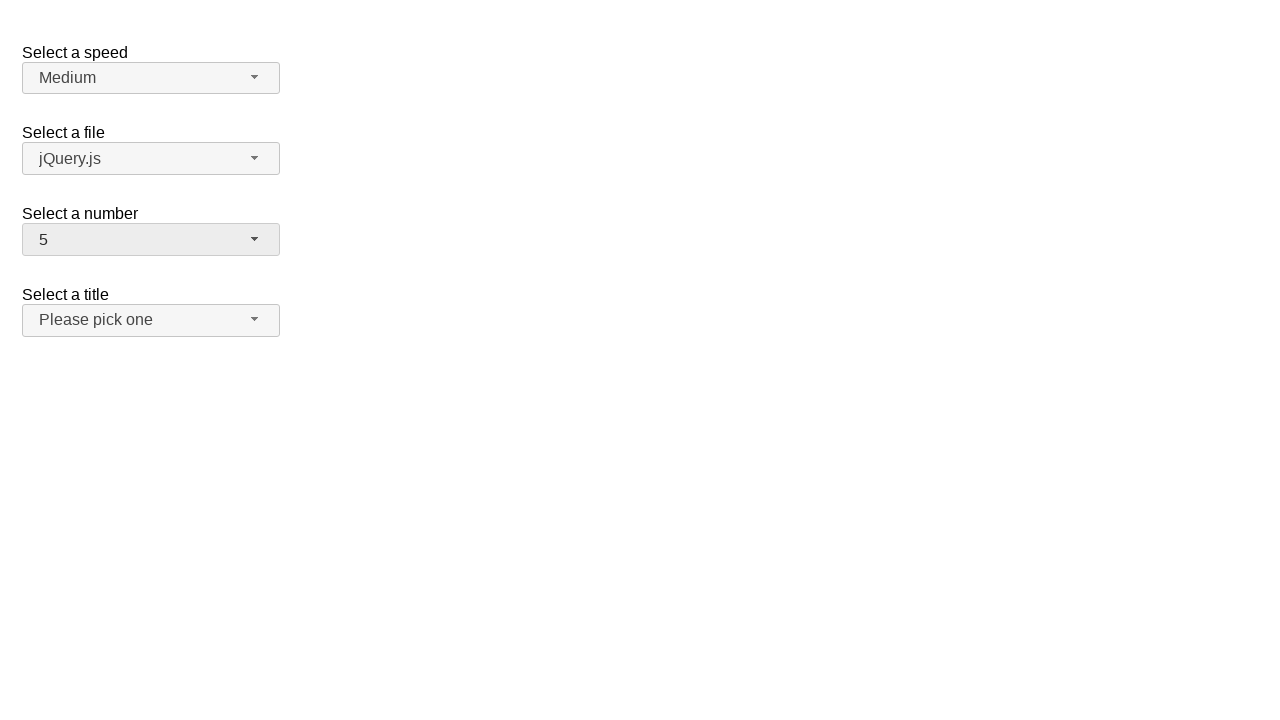

Verified that '5' is displayed as the selected value
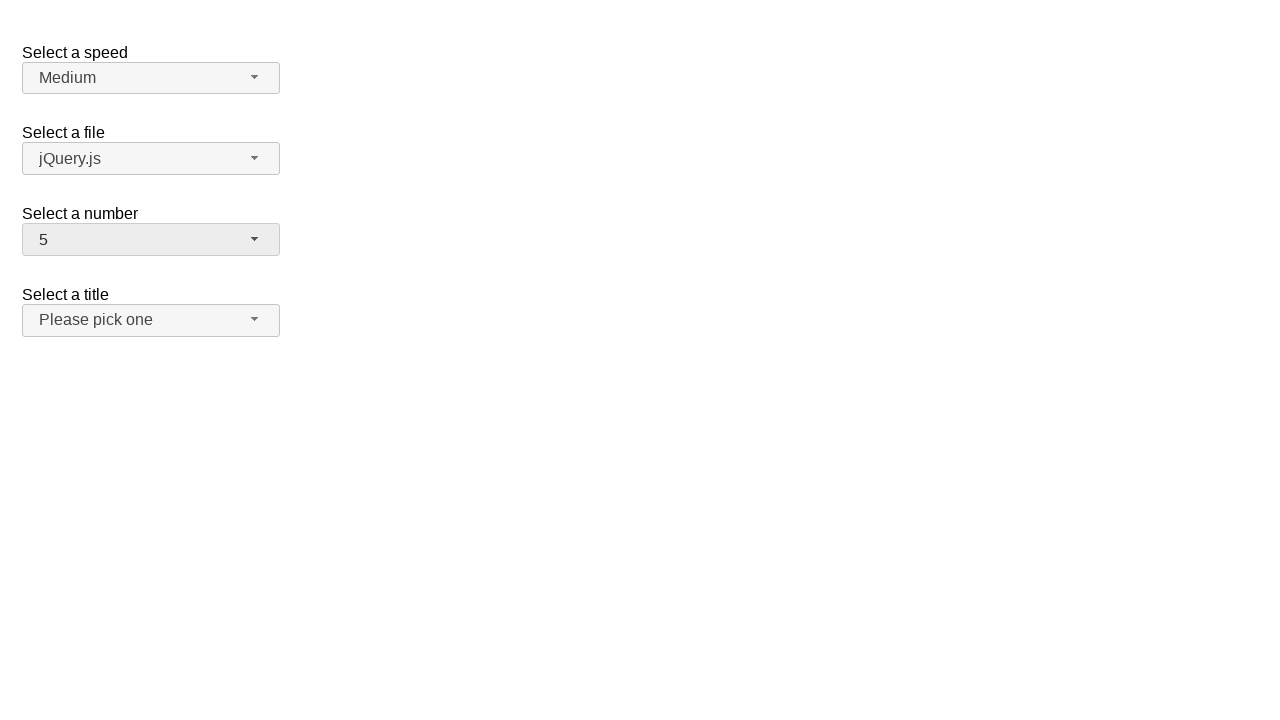

Clicked the number dropdown to open the menu again at (255, 239) on xpath=//span[@id='number-button']/span[contains(@class,'ui-selectmenu-icon')]
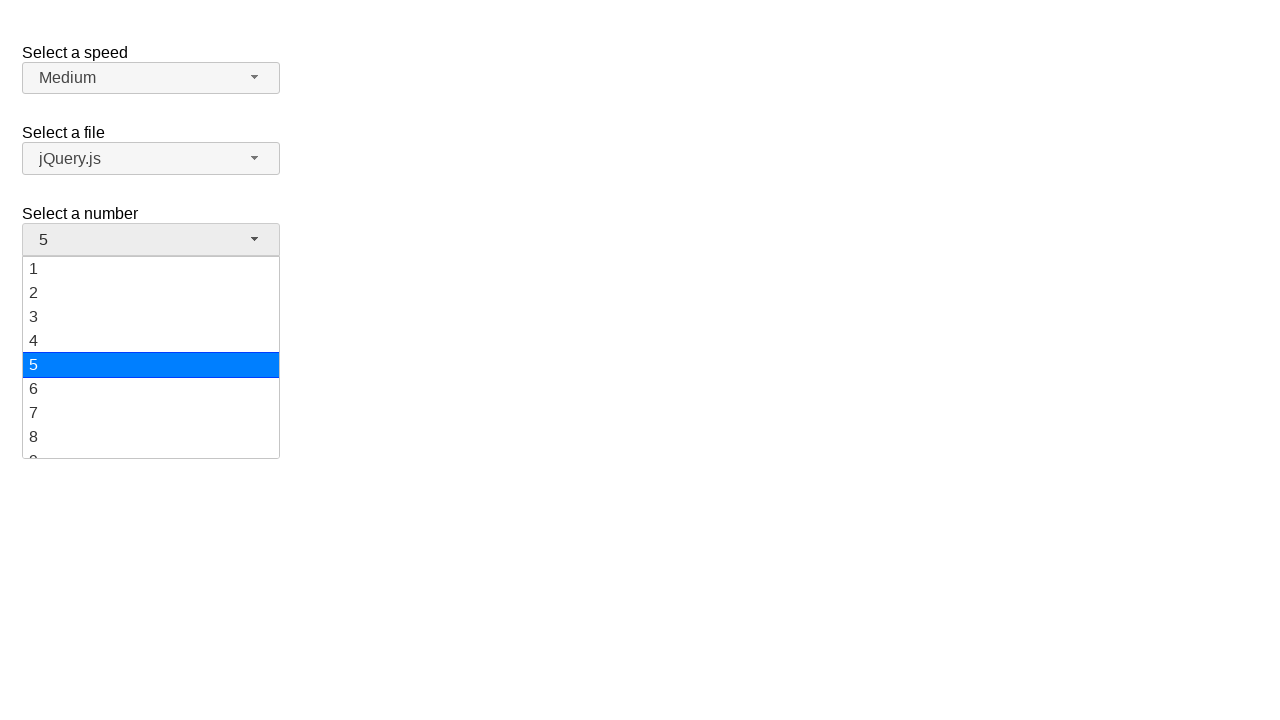

Number dropdown menu loaded again
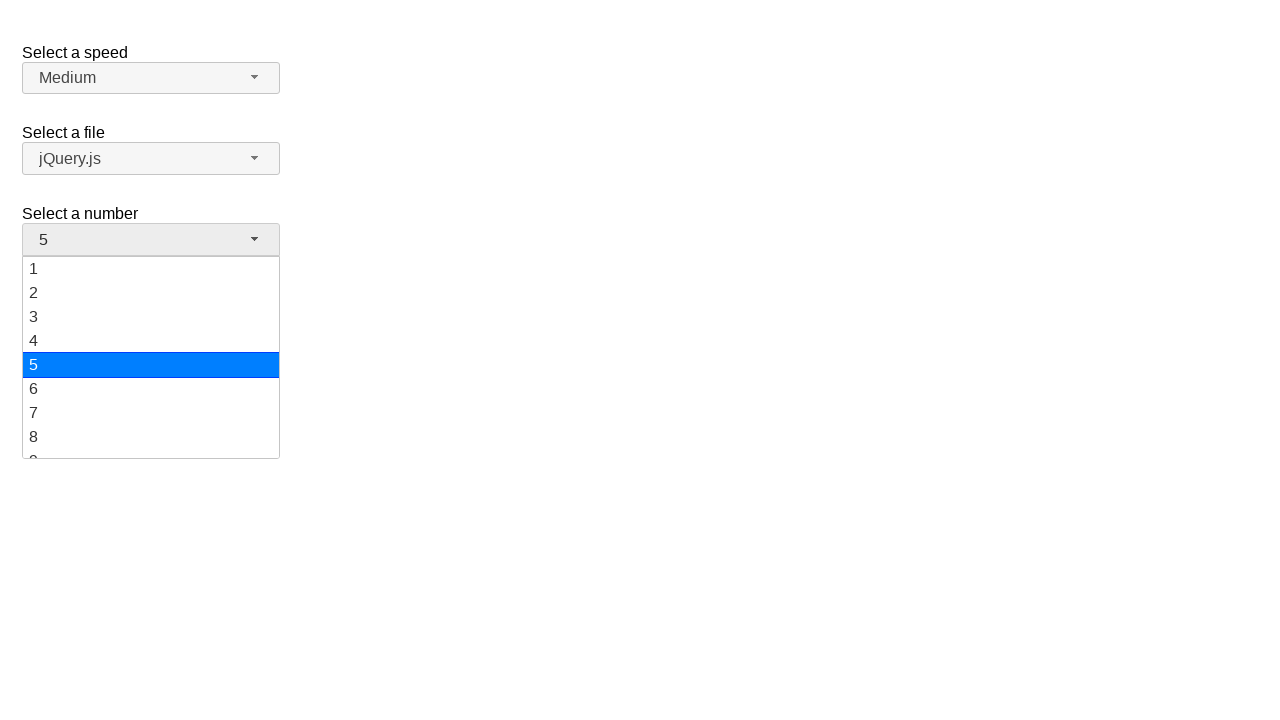

Selected option '19' from the dropdown at (151, 445) on xpath=//ul[@id='number-menu']//div[text()='19']
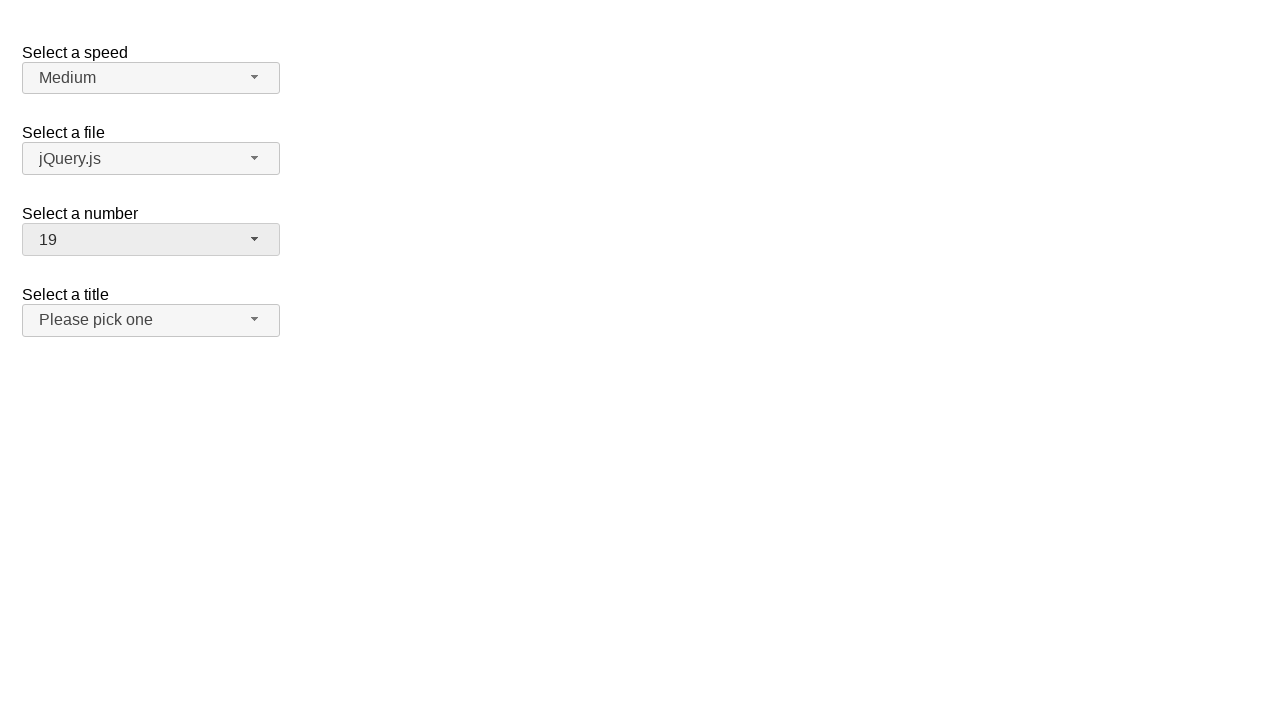

Verified that '19' is displayed as the selected value
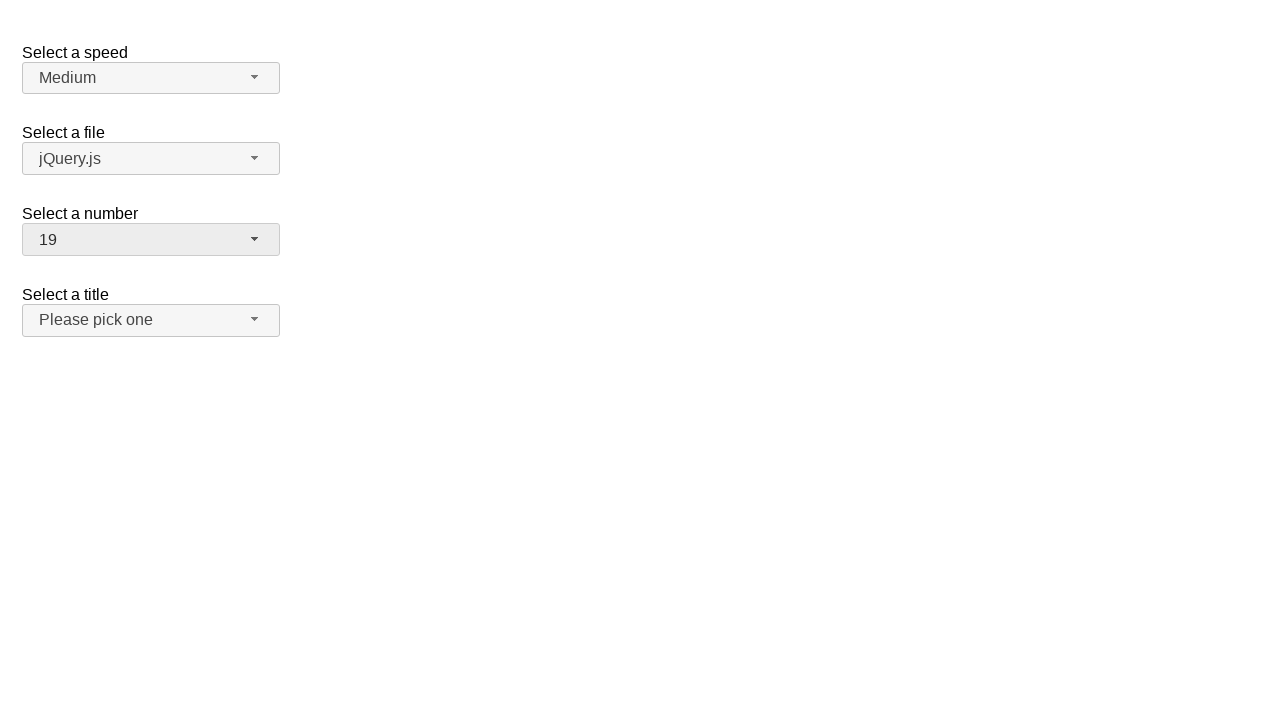

Clicked the number dropdown to open the menu a third time at (255, 239) on xpath=//span[@id='number-button']/span[contains(@class,'ui-selectmenu-icon')]
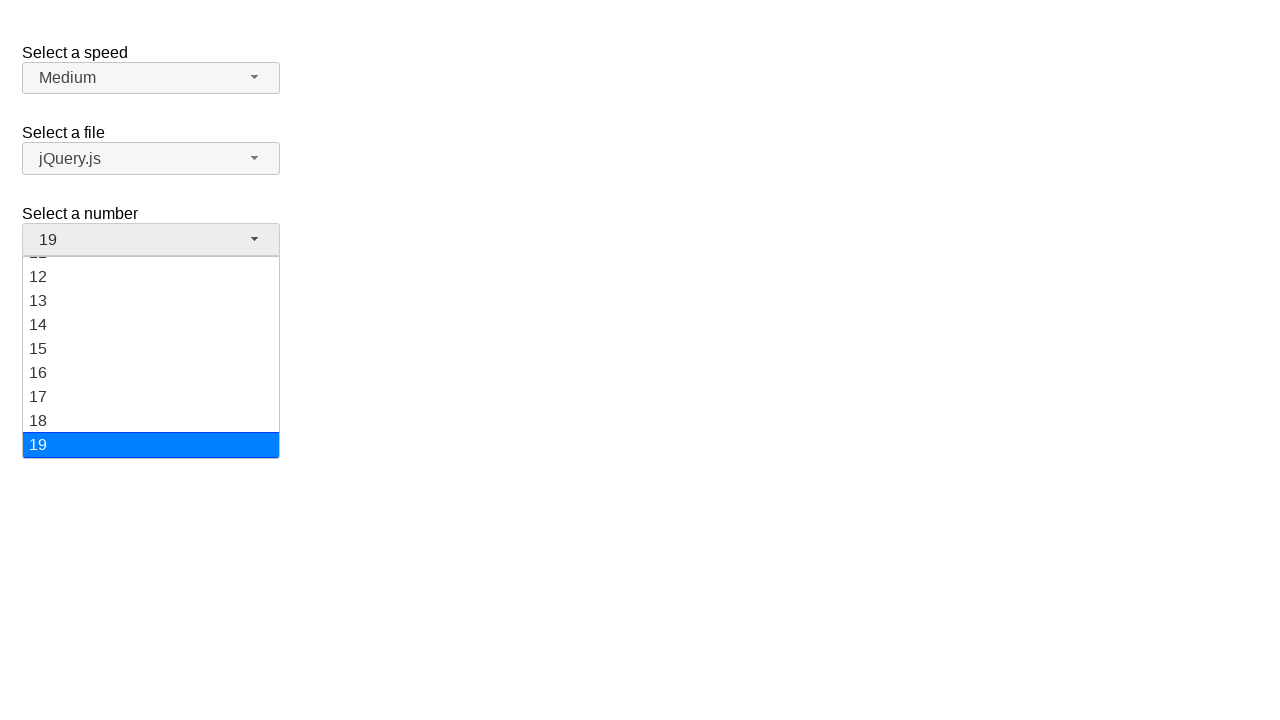

Number dropdown menu loaded a third time
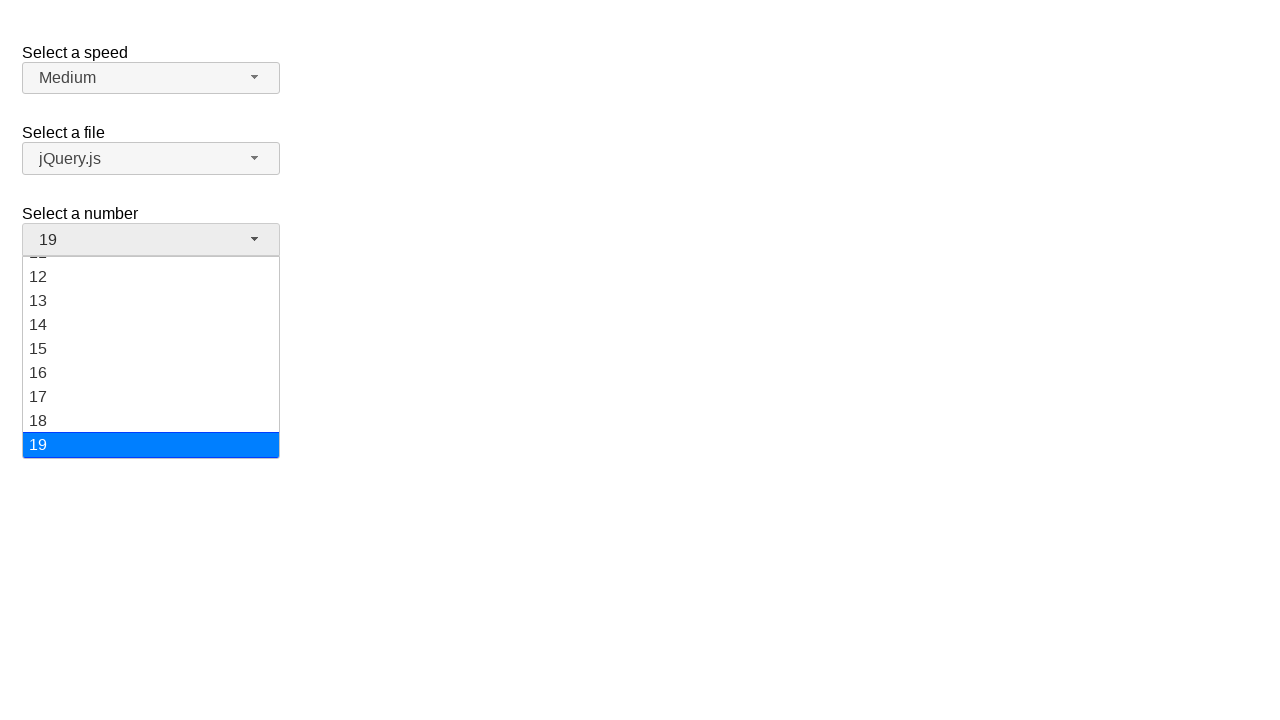

Selected option '1' from the dropdown at (151, 269) on xpath=//ul[@id='number-menu']//div[text()='1']
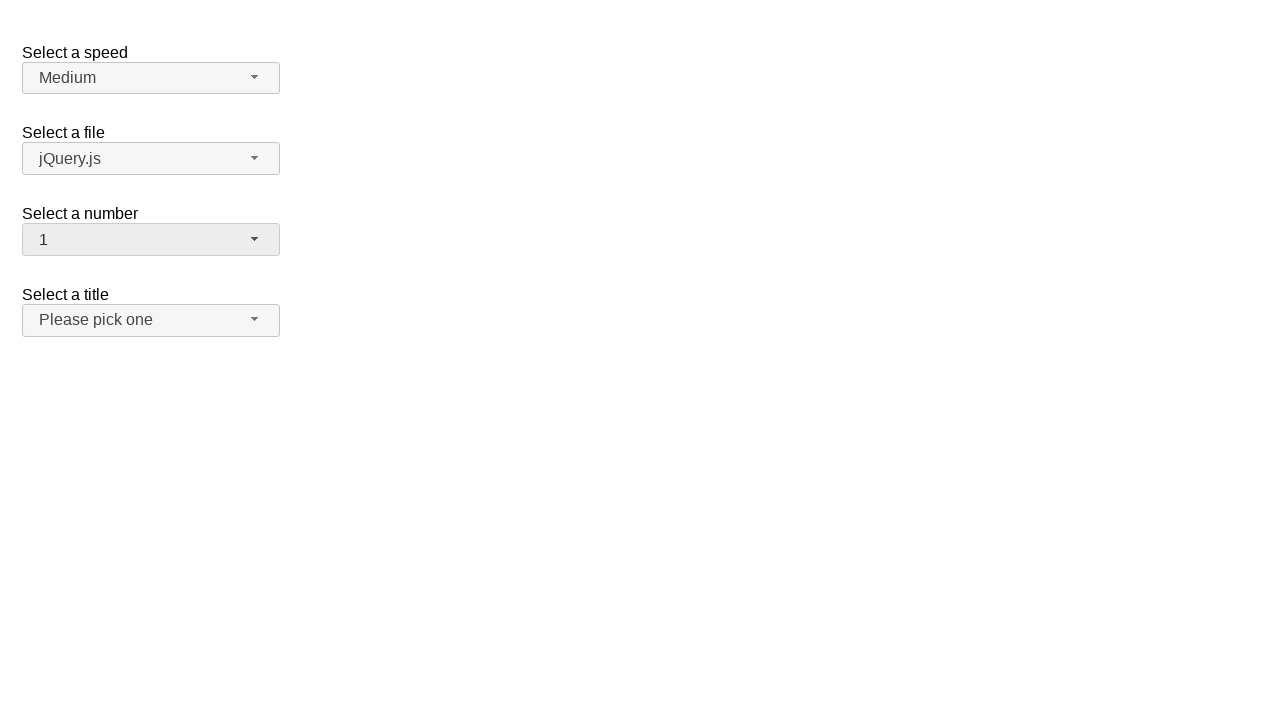

Verified that '1' is displayed as the selected value
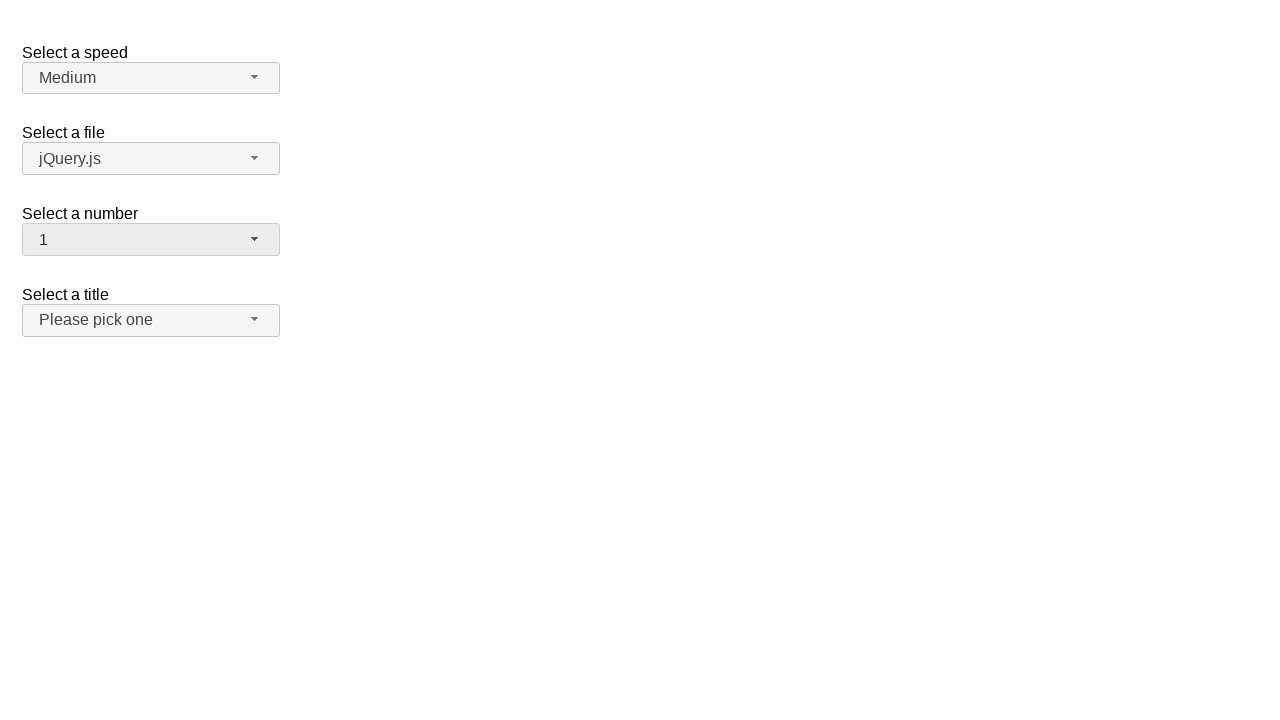

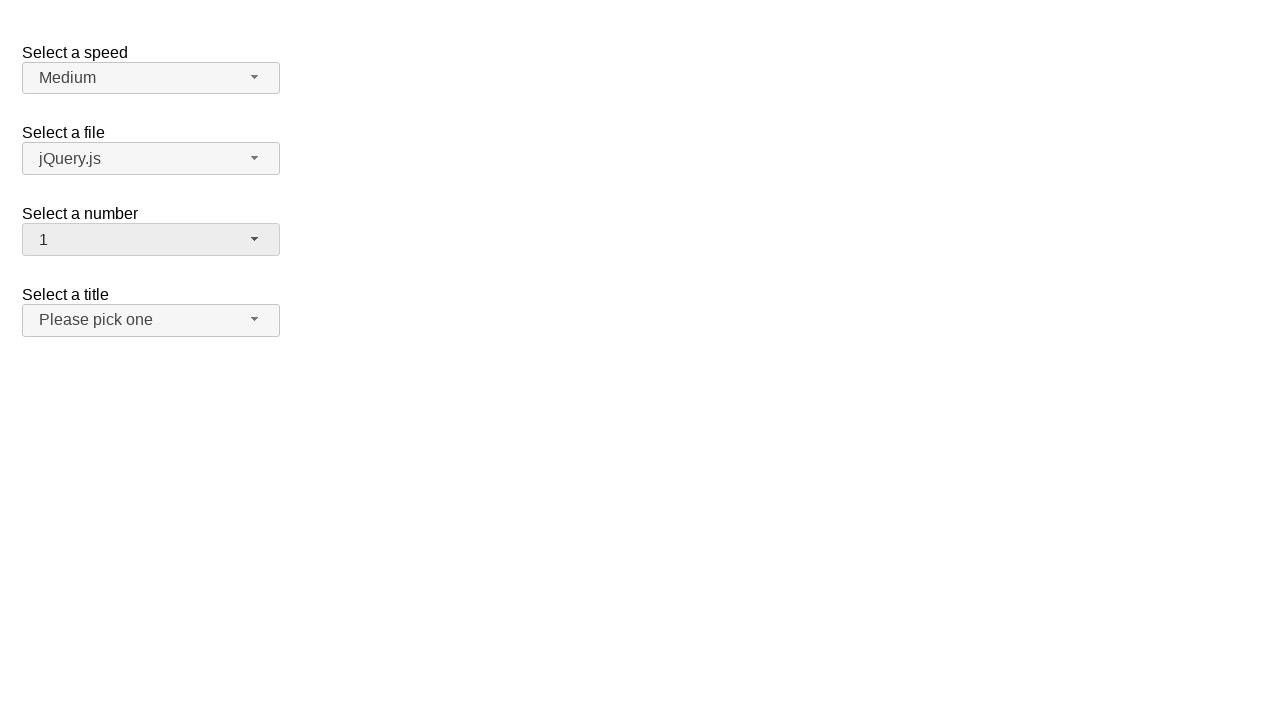